Tests a web form by filling a text field, submitting the form, and verifying the success message

Starting URL: https://www.selenium.dev/selenium/web/web-form.html

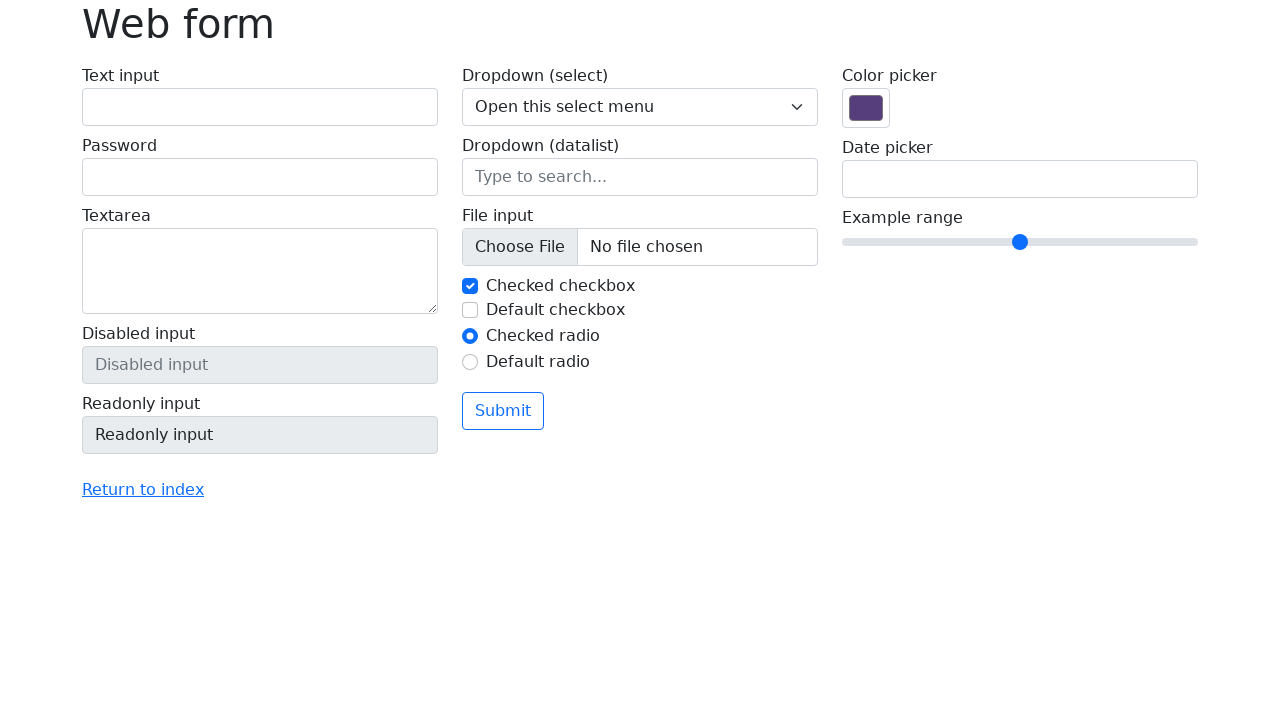

Filled text input field with 'Selenium' on input[name='my-text']
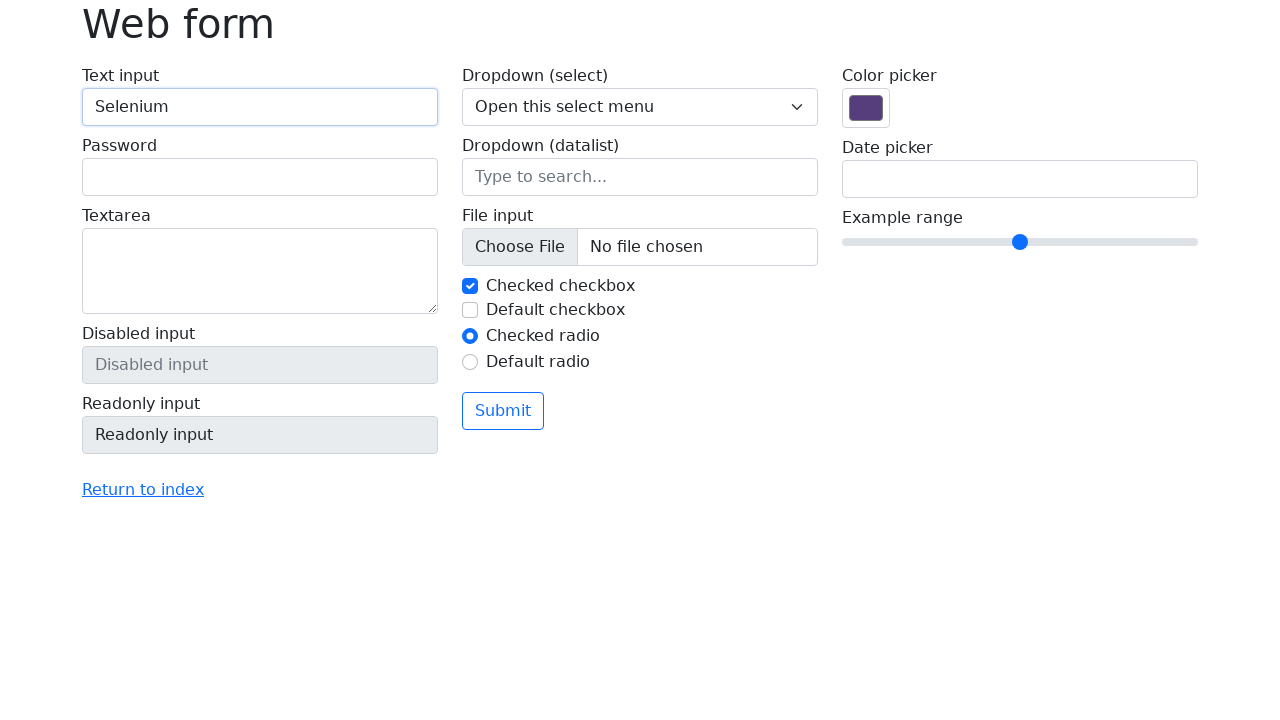

Clicked the submit button at (503, 411) on button
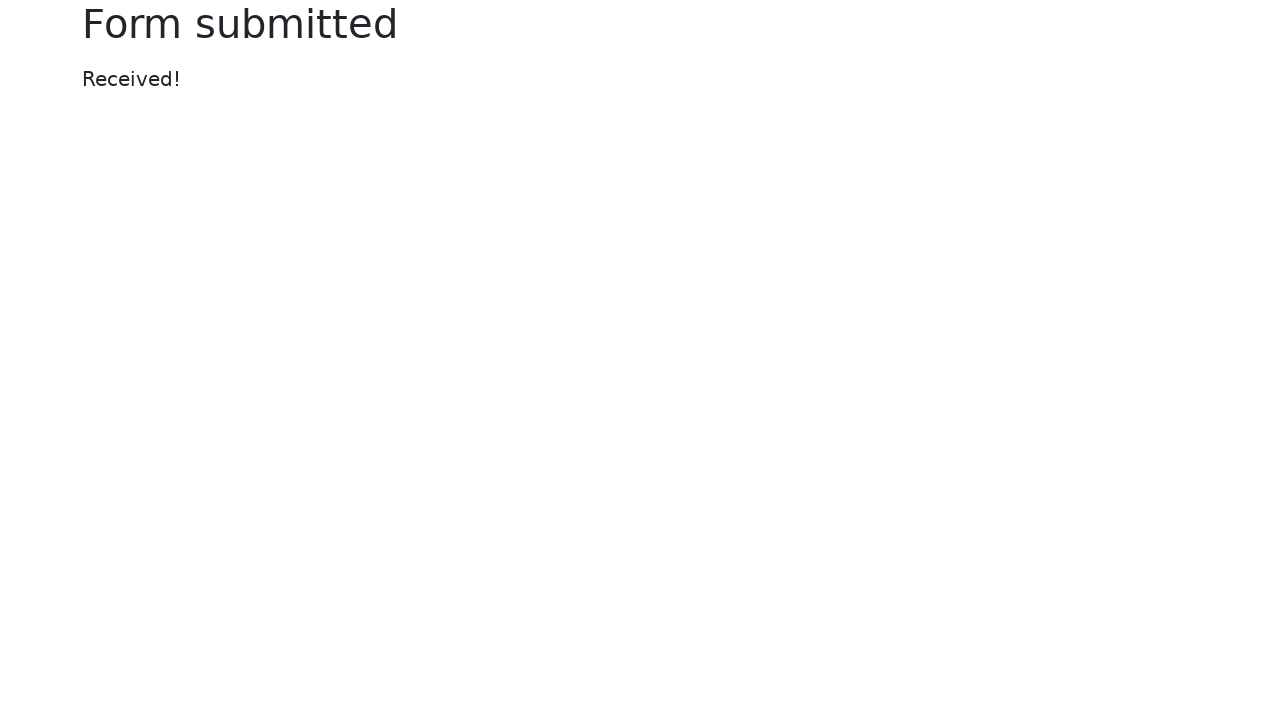

Success message element appeared
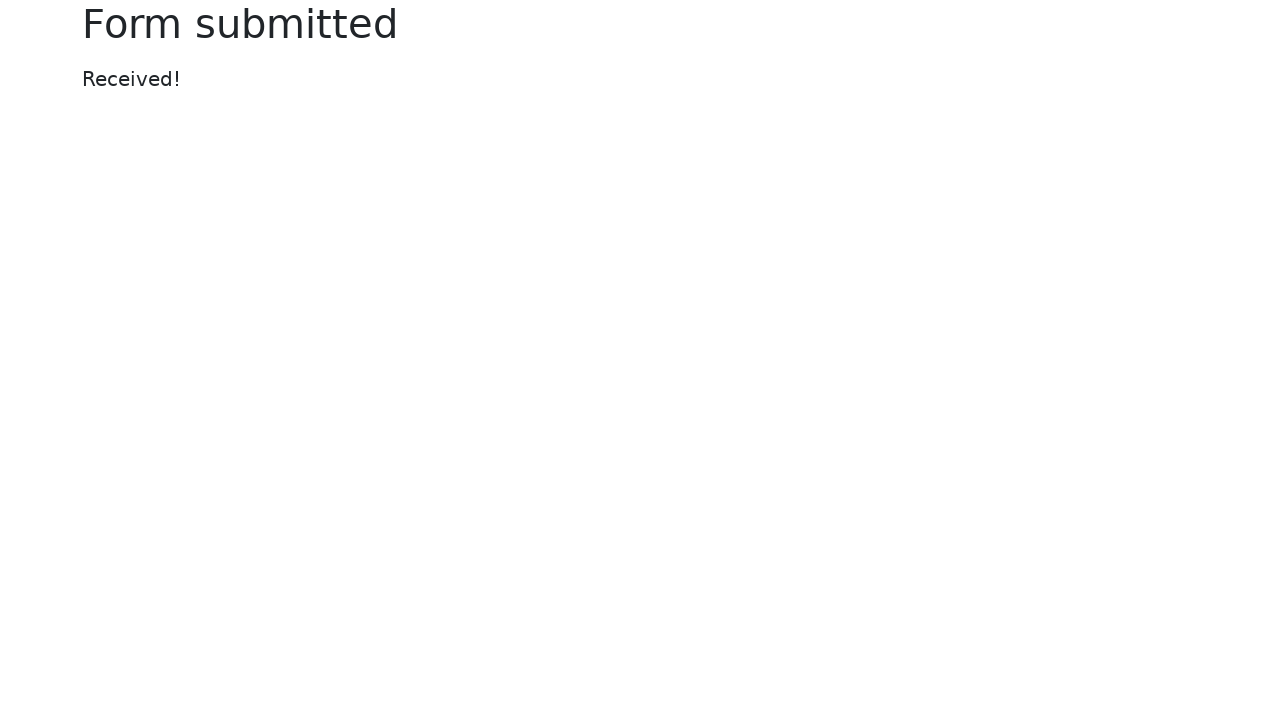

Located the success message element
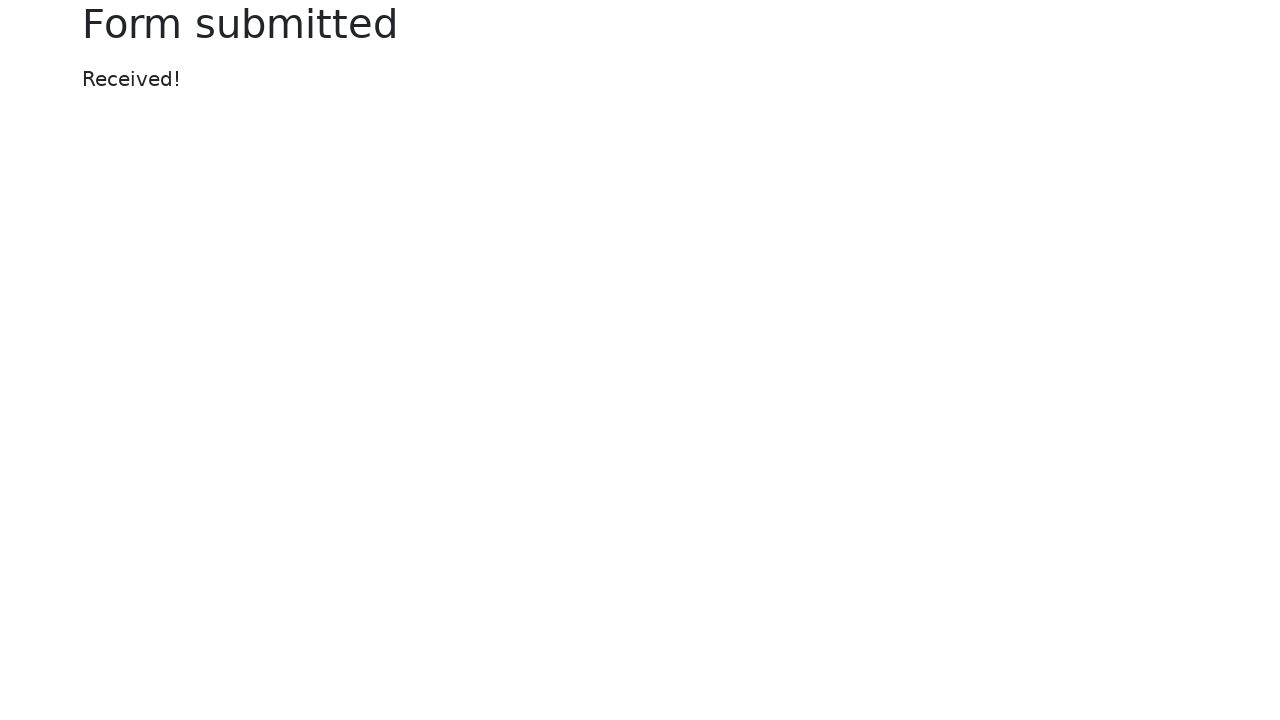

Verified success message text is 'Received!'
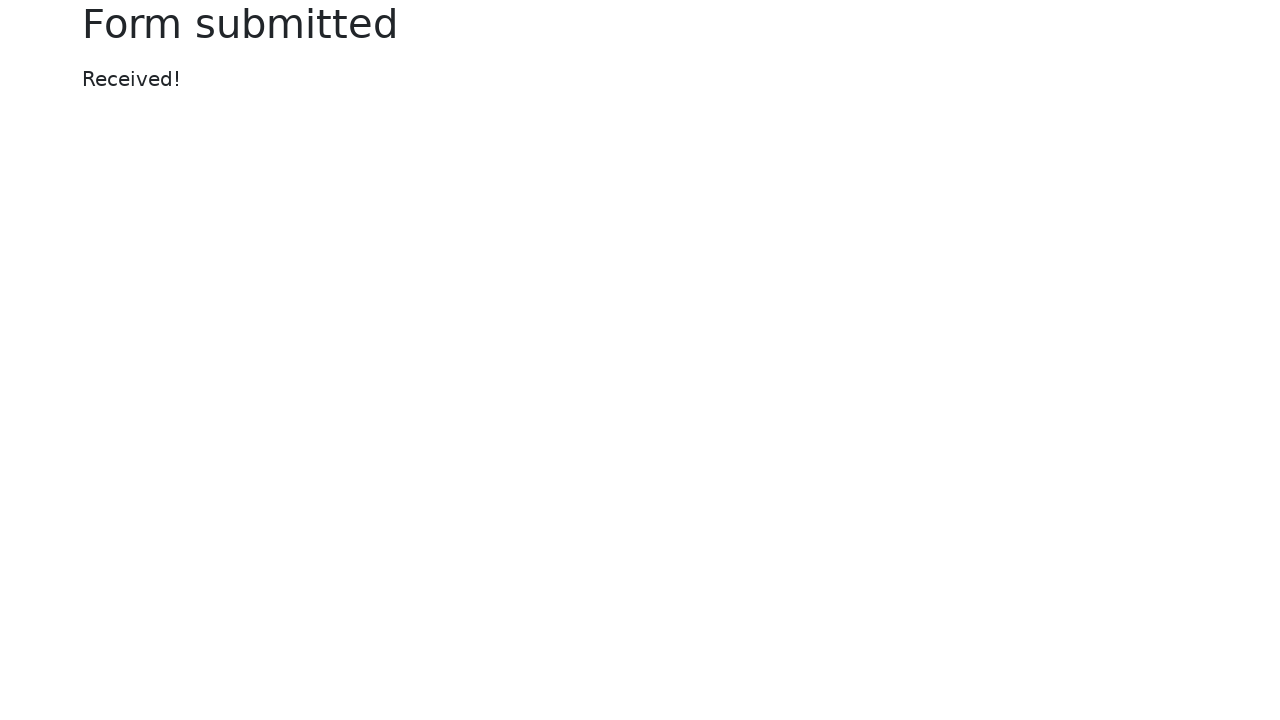

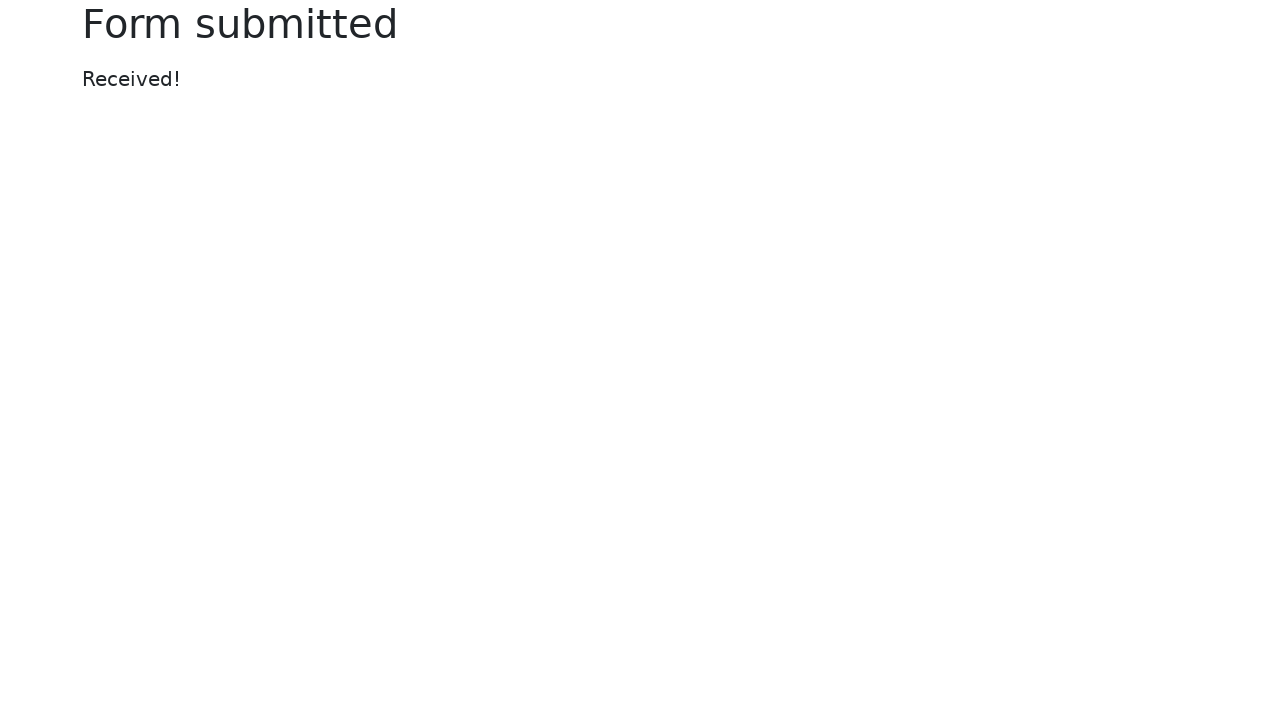